Tests Entry Ad by closing the modal window and verifying it is no longer visible

Starting URL: https://the-internet.herokuapp.com/

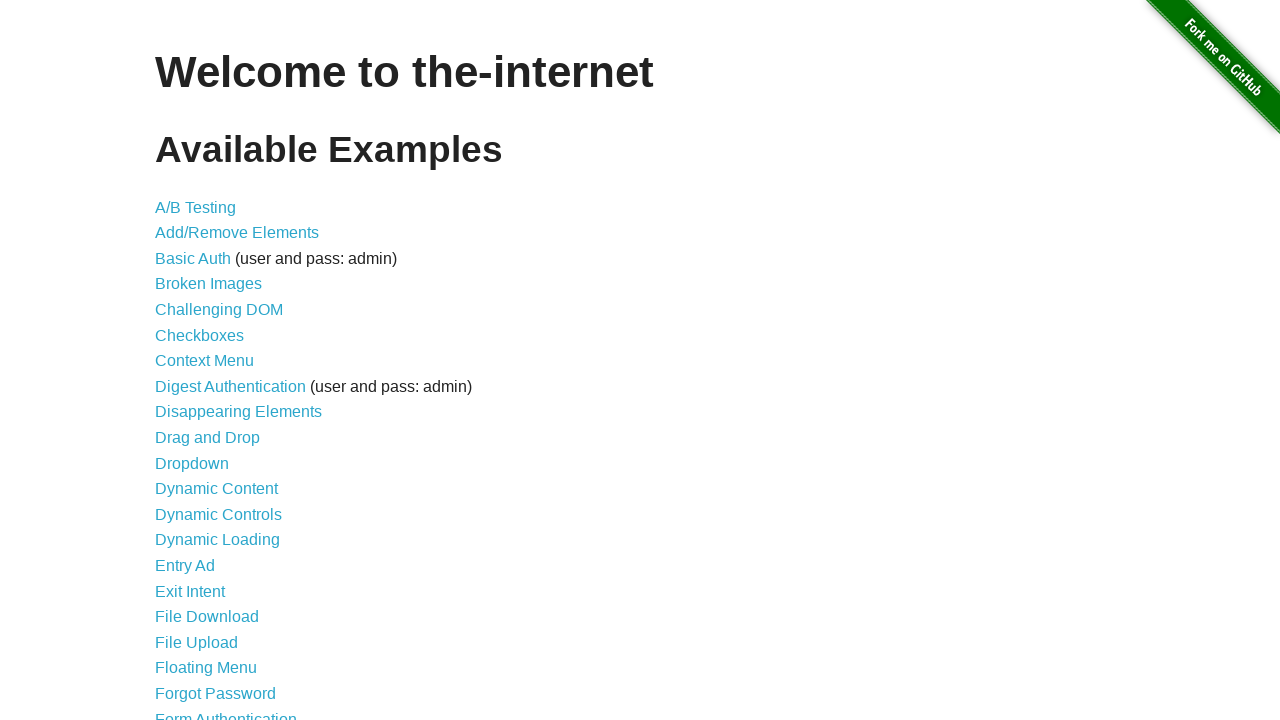

Clicked 'Entry Ad' link to navigate to Entry Ad page at (185, 566) on internal:role=link[name="Entry Ad"i]
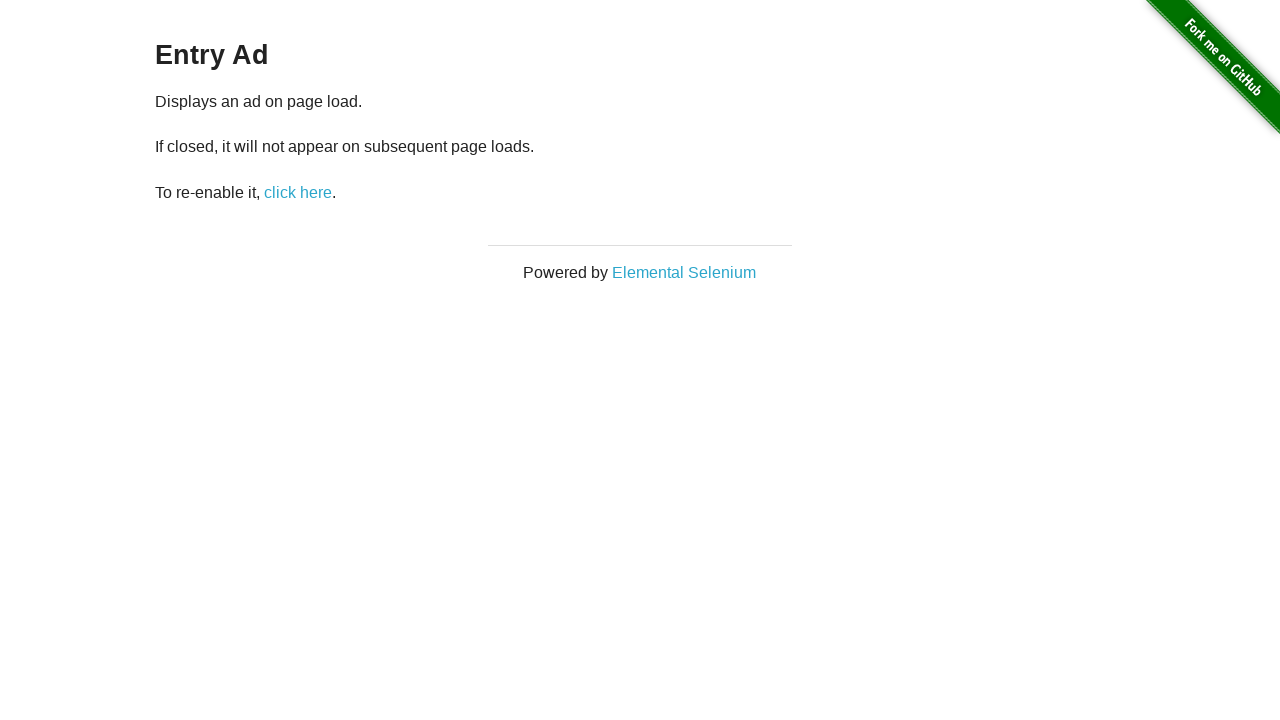

Clicked 'Close' button to close the modal window at (640, 527) on internal:text="Close"s
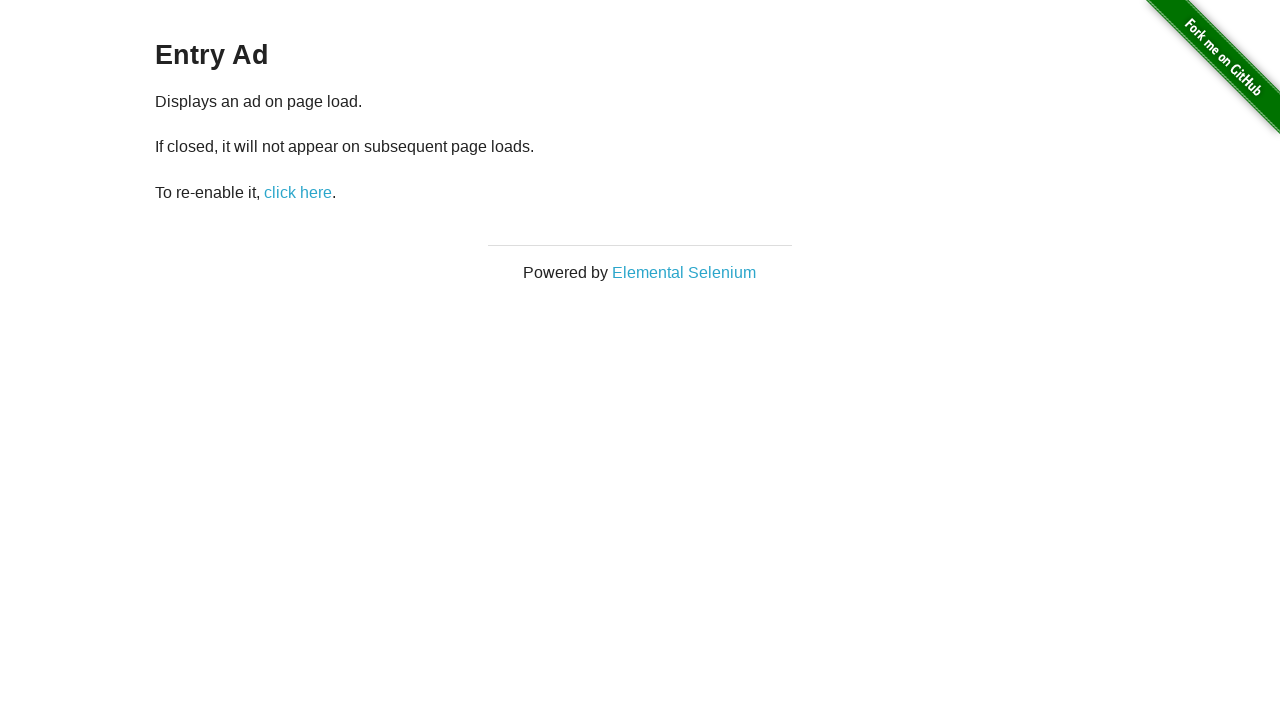

Verified that the modal window is no longer visible
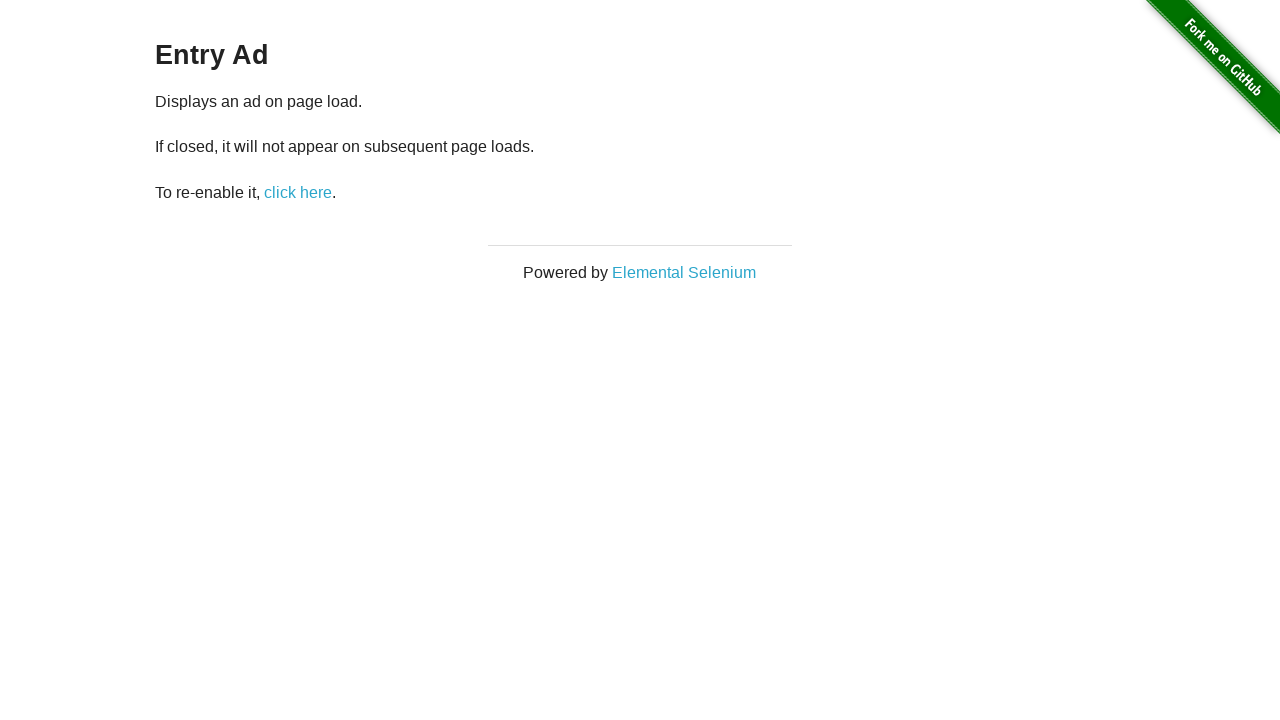

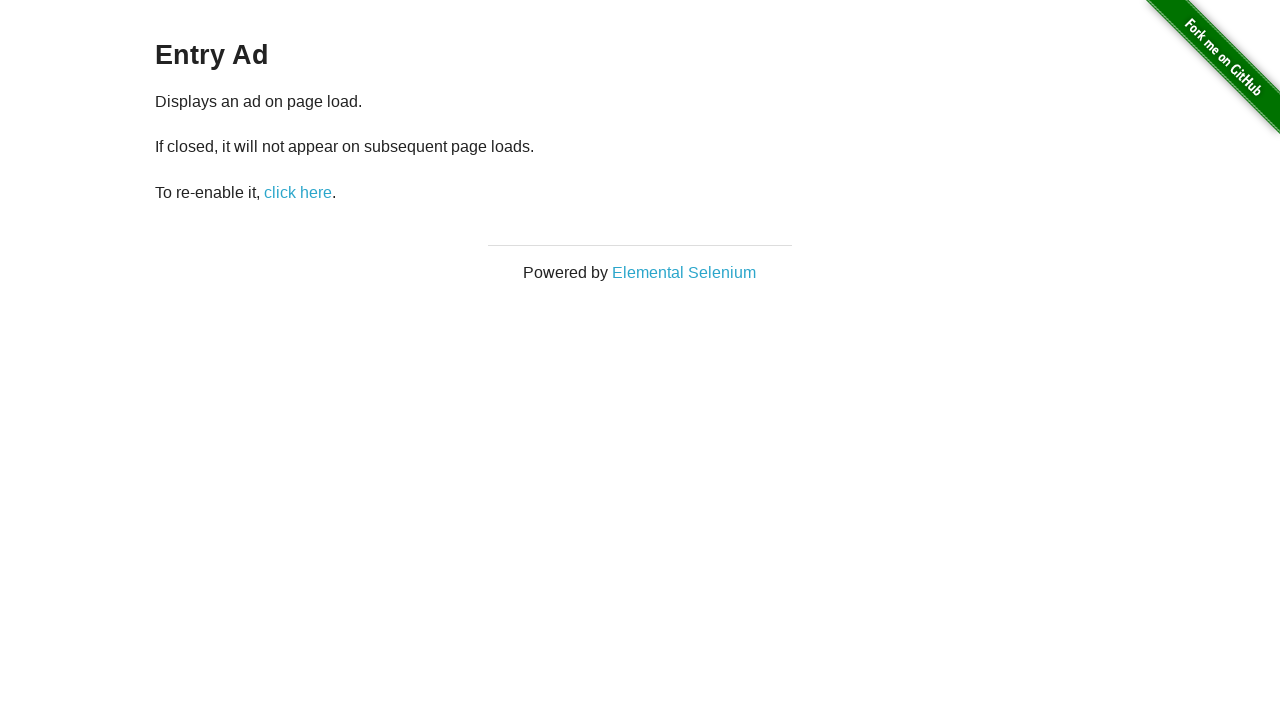